Tests alert handling by switching to iframe, triggering an alert, and accepting it multiple times

Starting URL: https://www.w3schools.com/jsref/tryit.asp?filename=tryjsref_alert

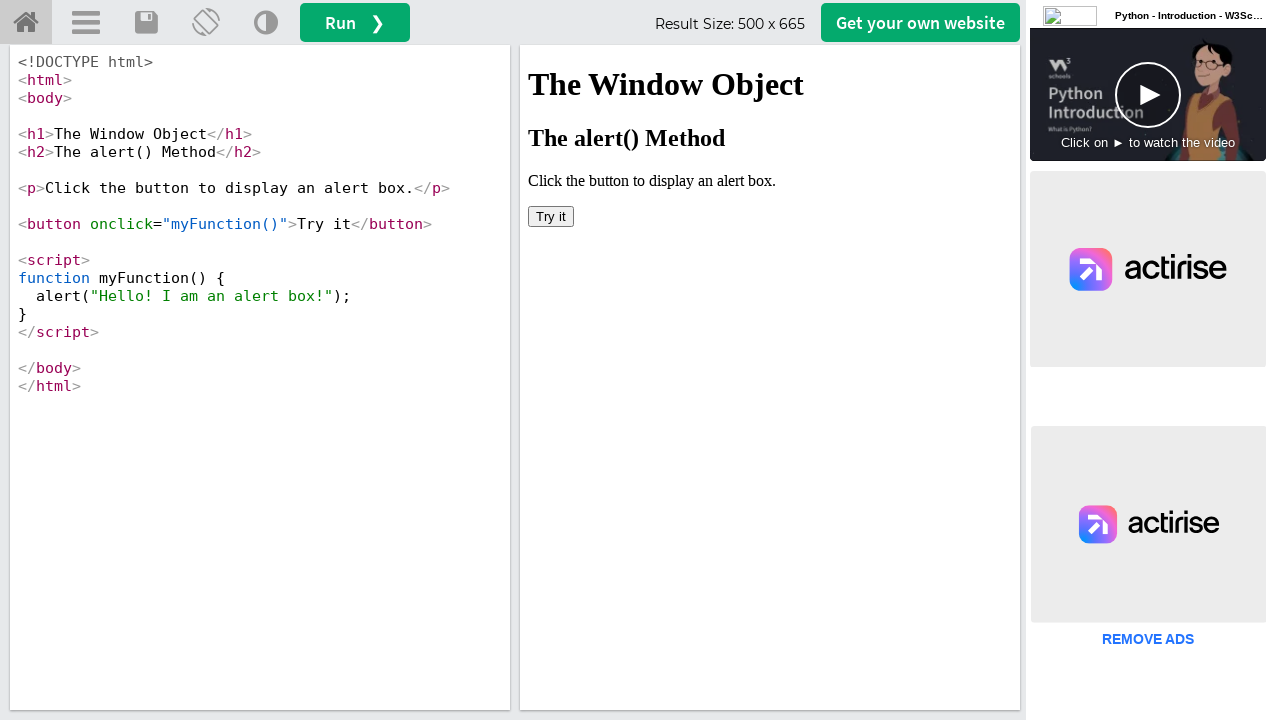

Clicked 'Try it' button in iframe to trigger first alert at (551, 216) on #iframeResult >> internal:control=enter-frame >> xpath=//button[text()='Try it']
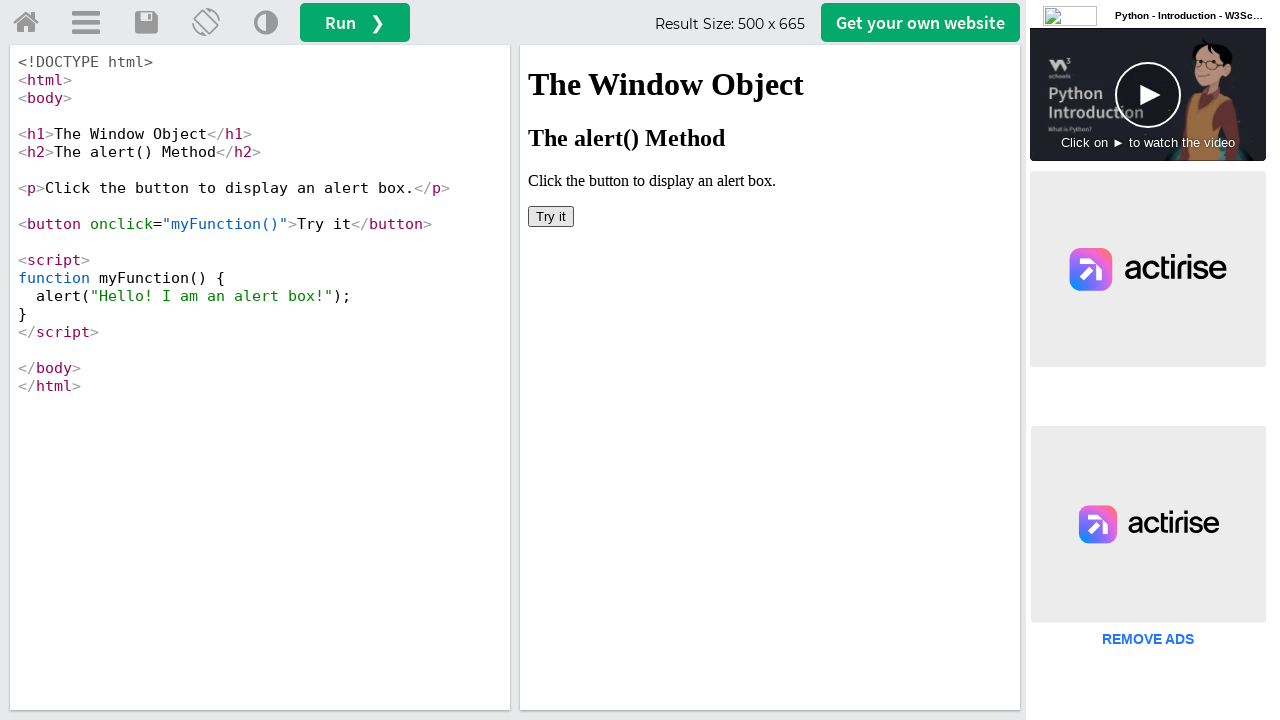

Set up dialog event listener to accept alerts
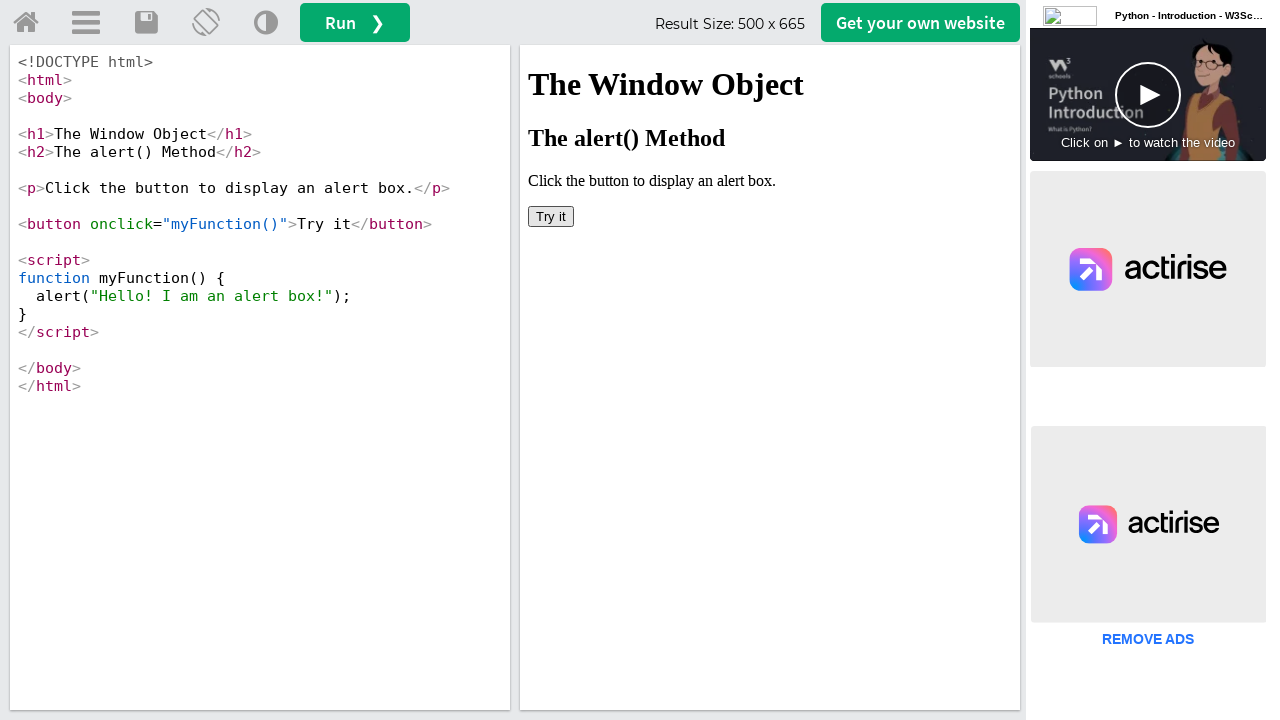

Clicked 'Try it' button in iframe to trigger second alert at (551, 216) on #iframeResult >> internal:control=enter-frame >> xpath=//button[text()='Try it']
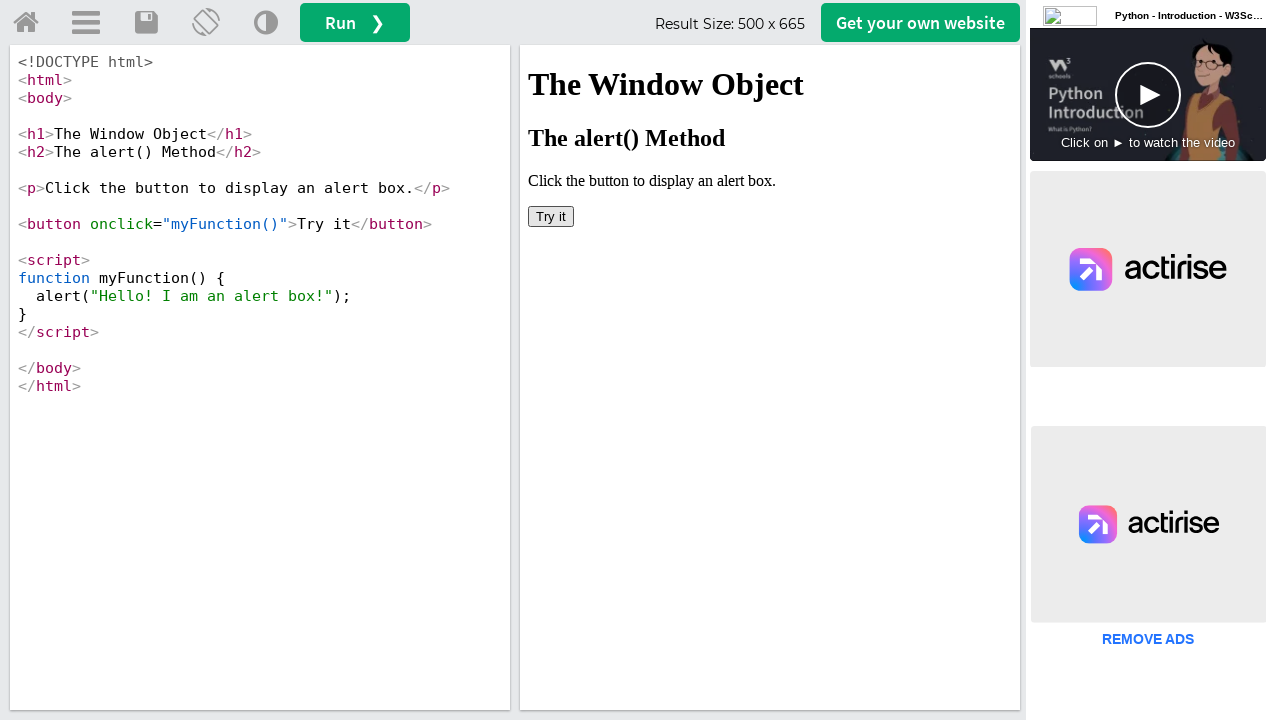

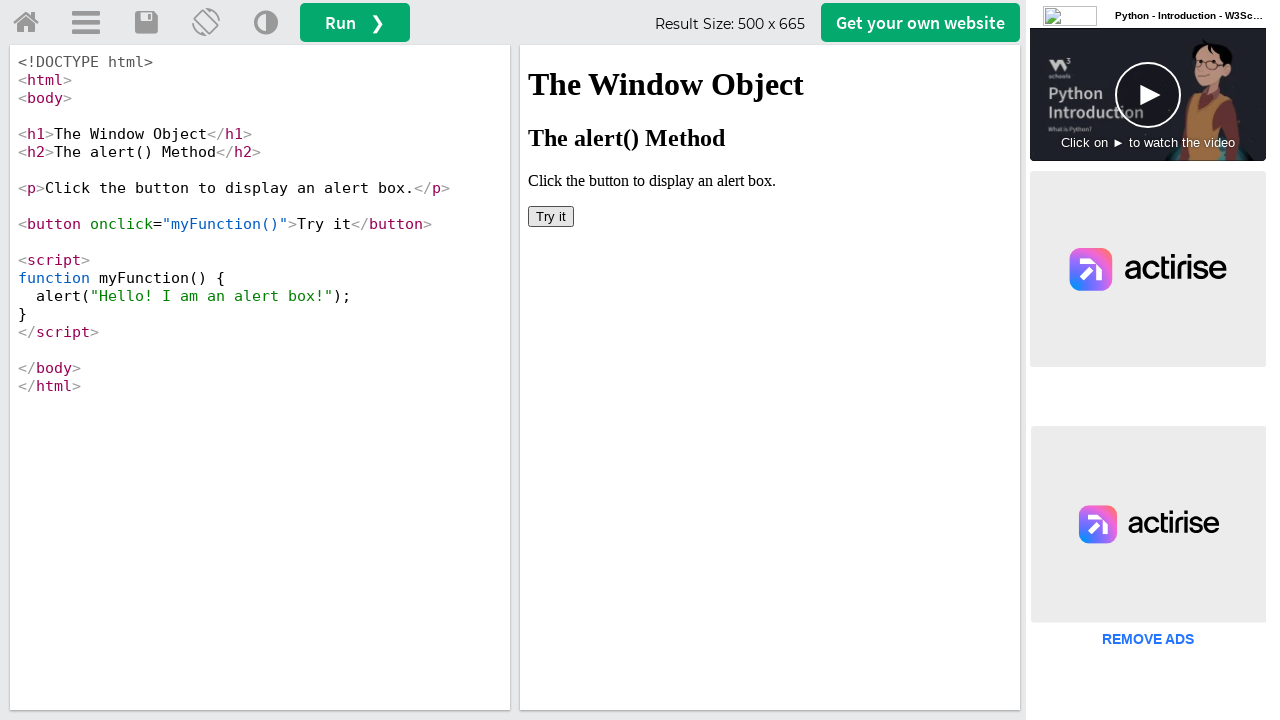